Tests product search functionality on Greencart page and verifies the same product appears on the Top Deals page by searching with a keyword

Starting URL: https://rahulshettyacademy.com/seleniumPractise/#/

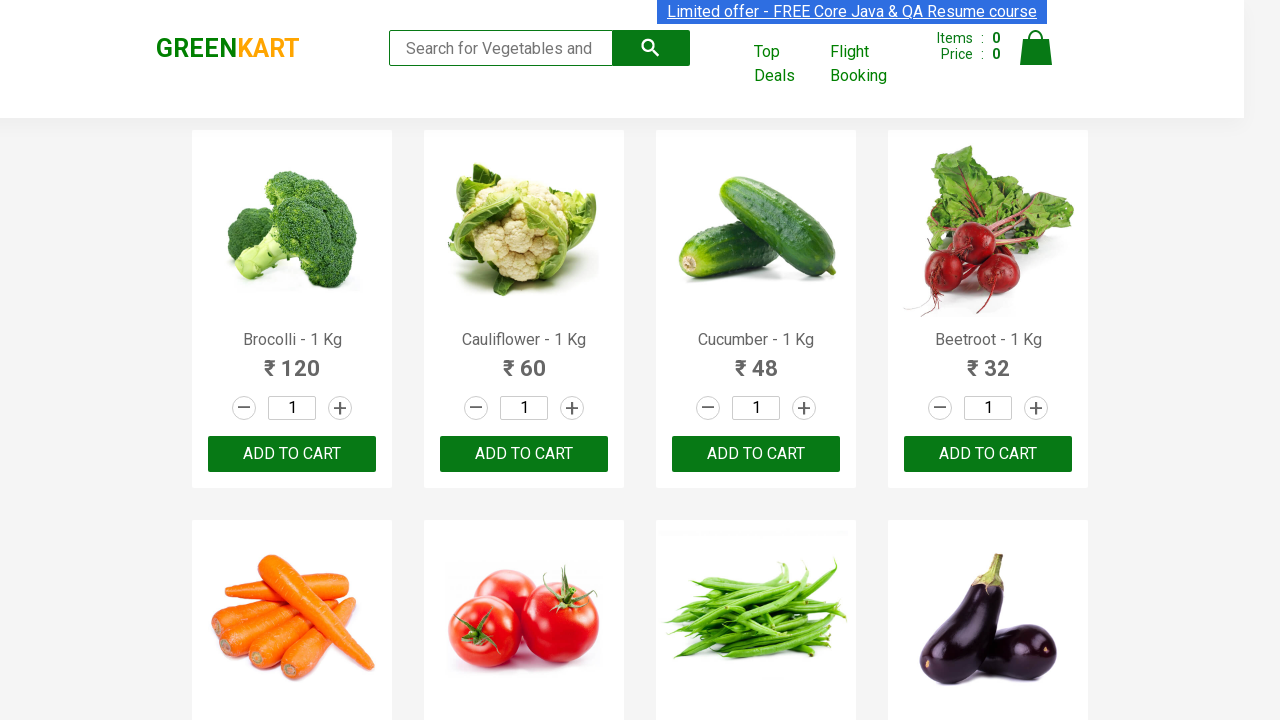

Filled search field with 'tom' on main Greencart page on .search-keyword
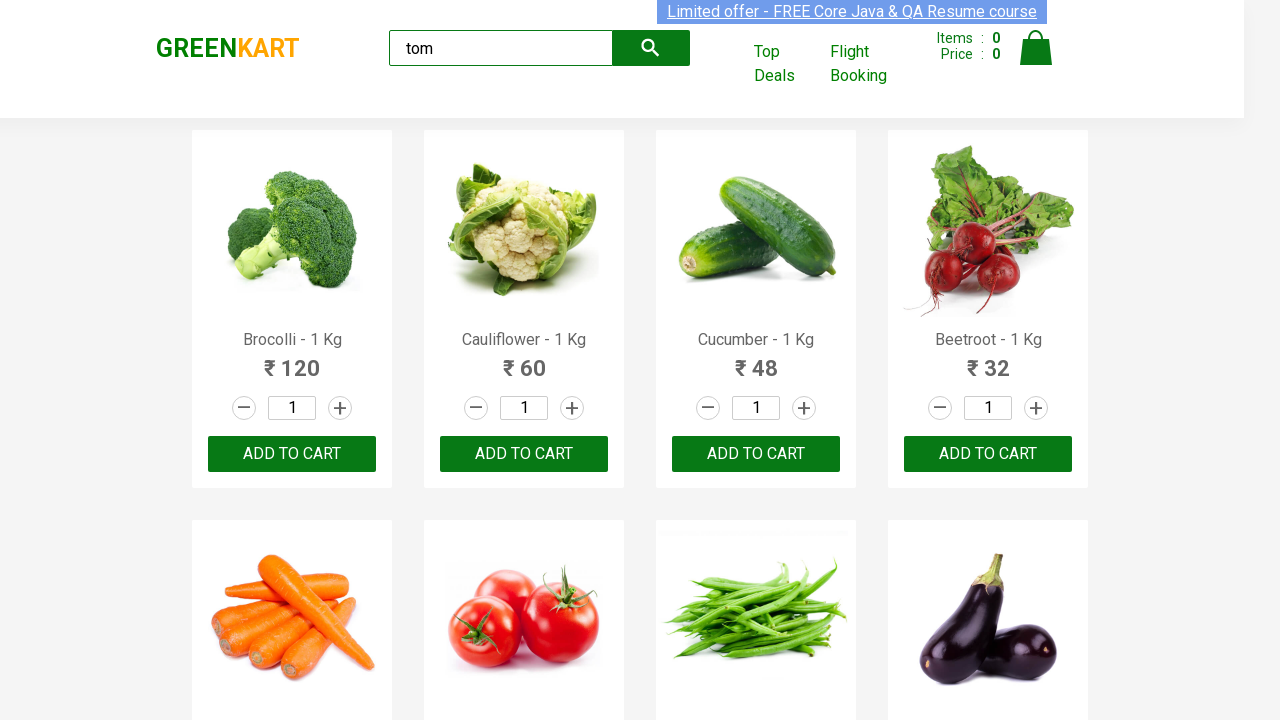

Waited 1500ms for search results to load
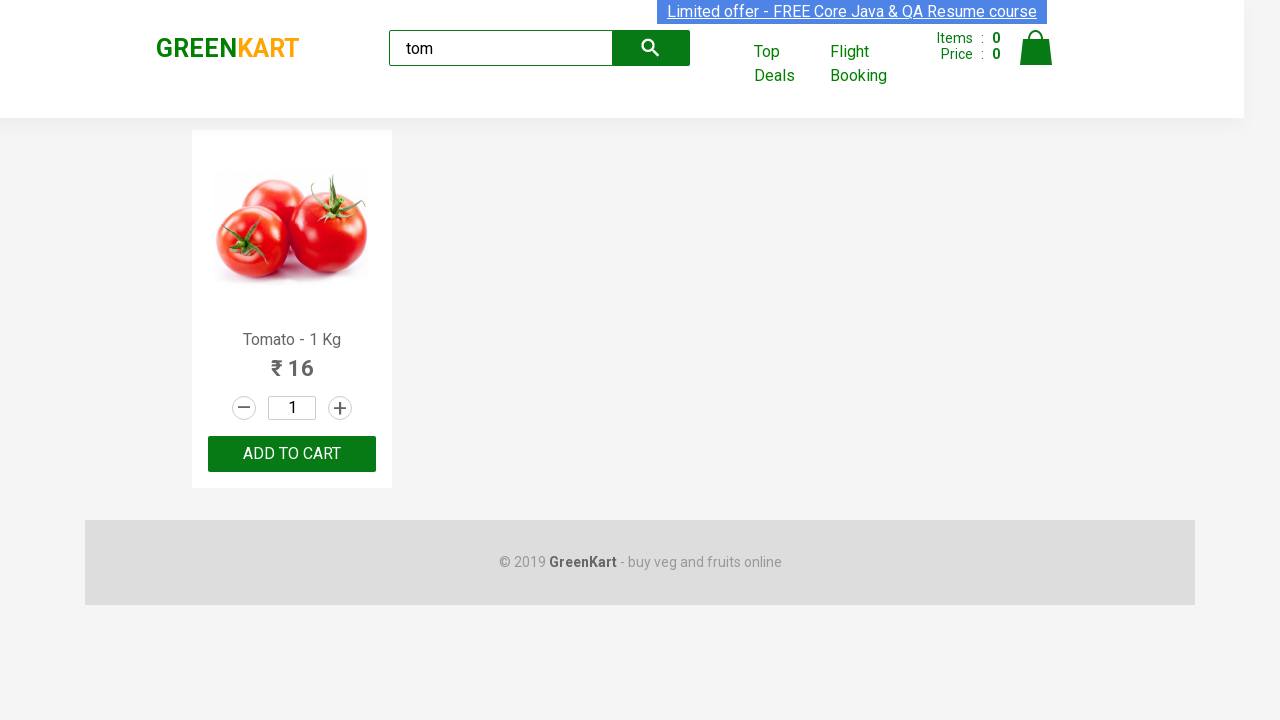

Extracted product name from search results: 'Tomato'
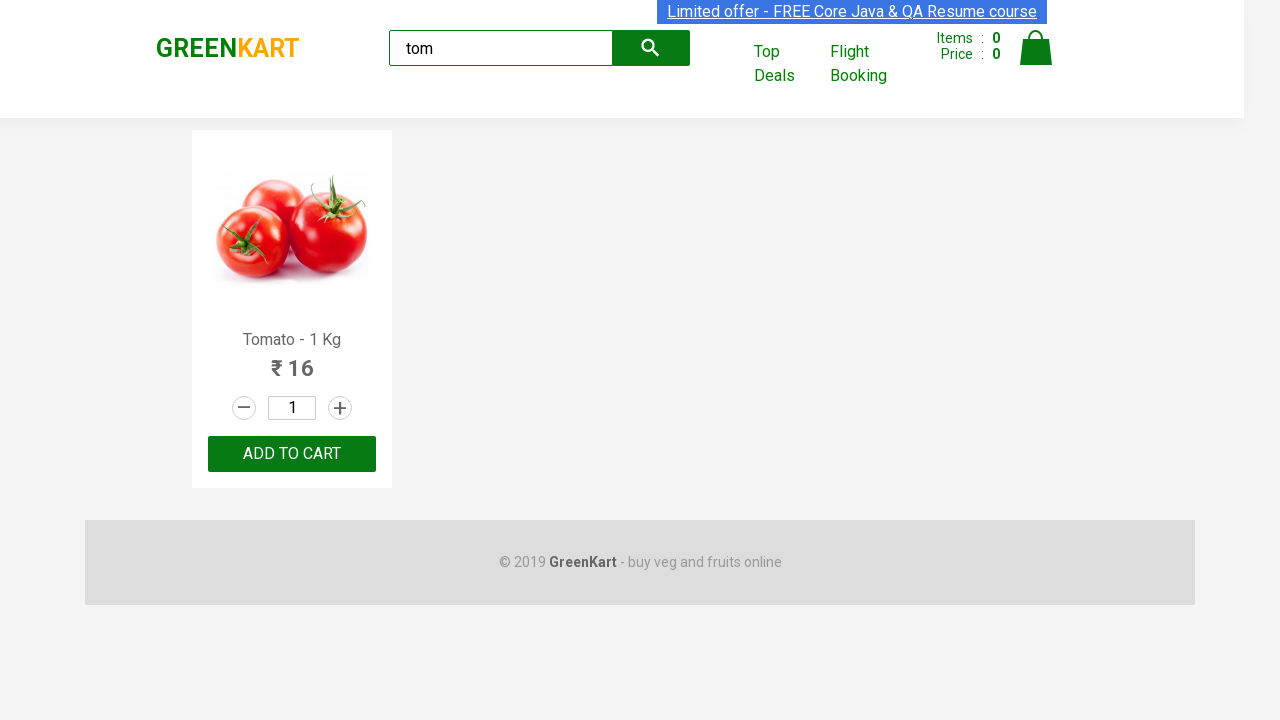

Clicked Top Deals link to open new tab at (787, 64) on .cart-header-navlink:nth-child(2)
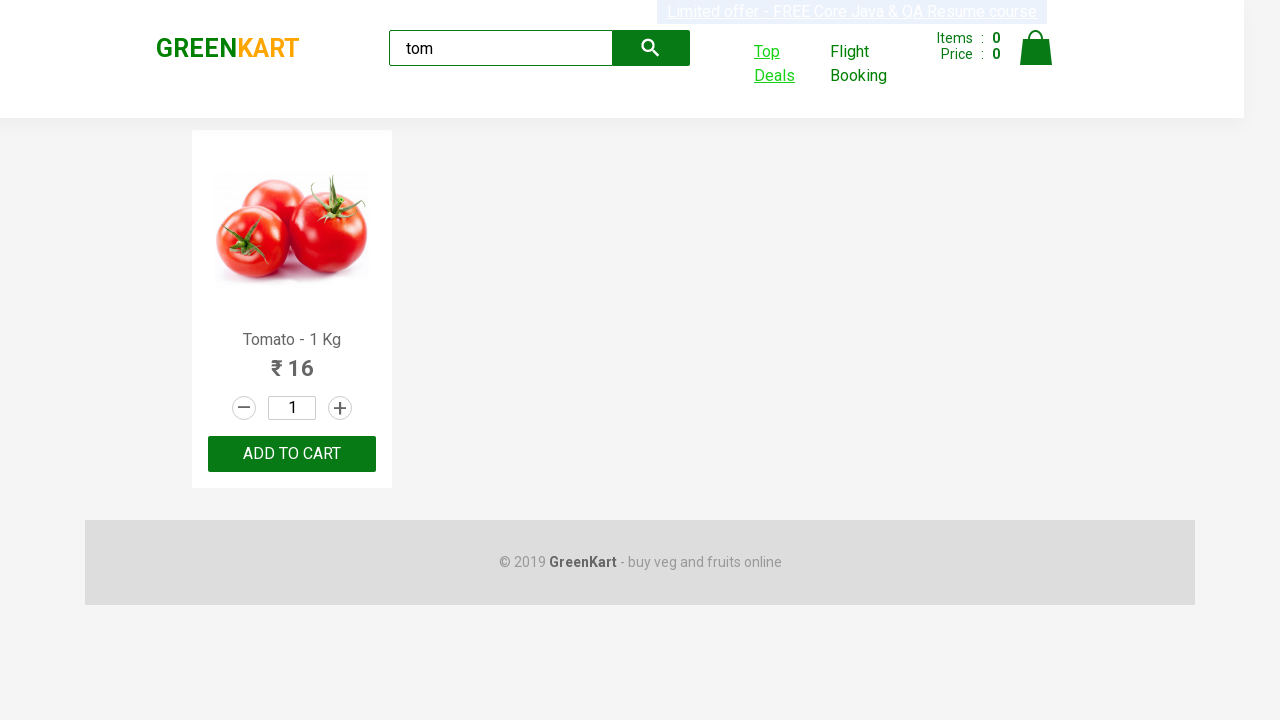

New tab with Top Deals page opened
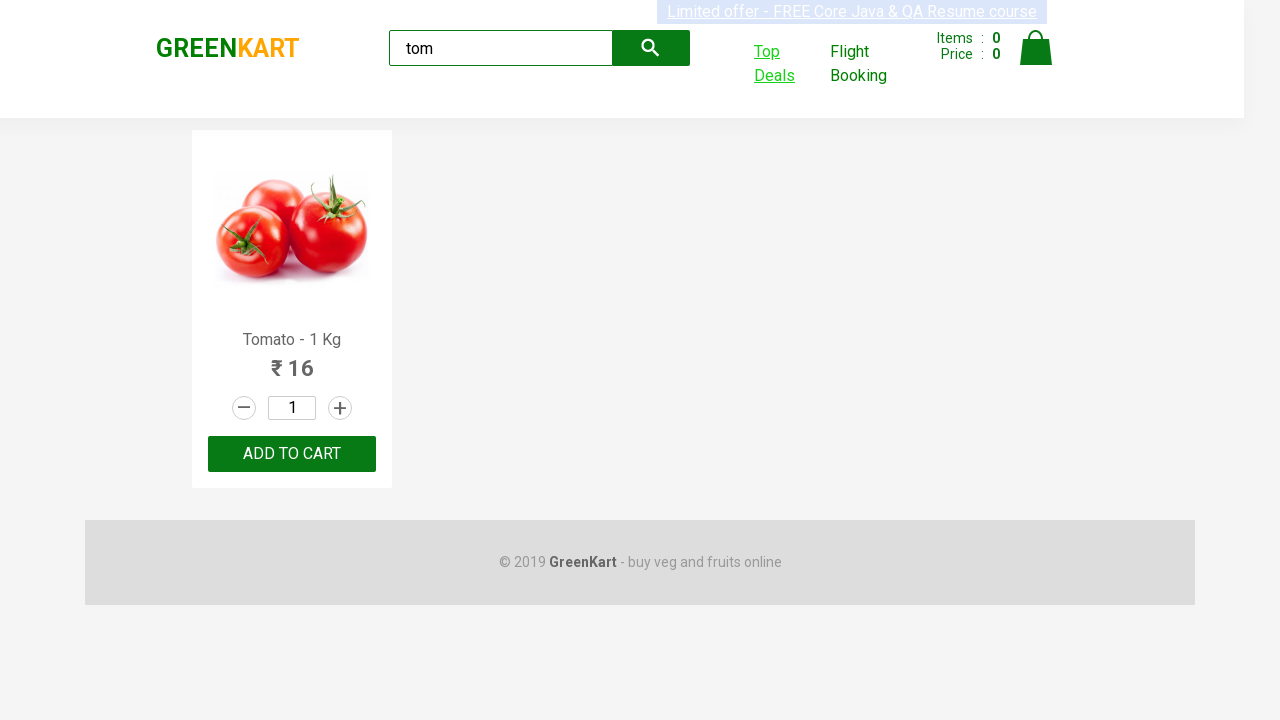

Filled search field with 'tom' on Top Deals page on #search-field
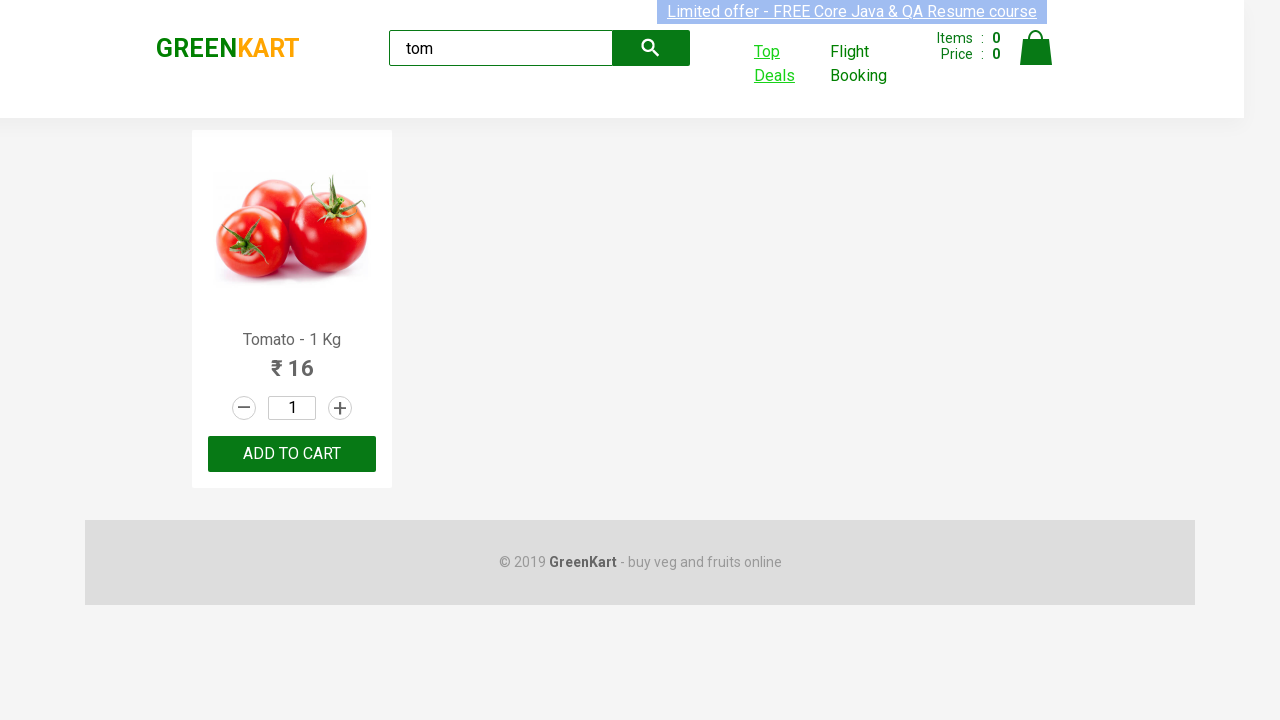

Waited 1500ms for Top Deals search results to load
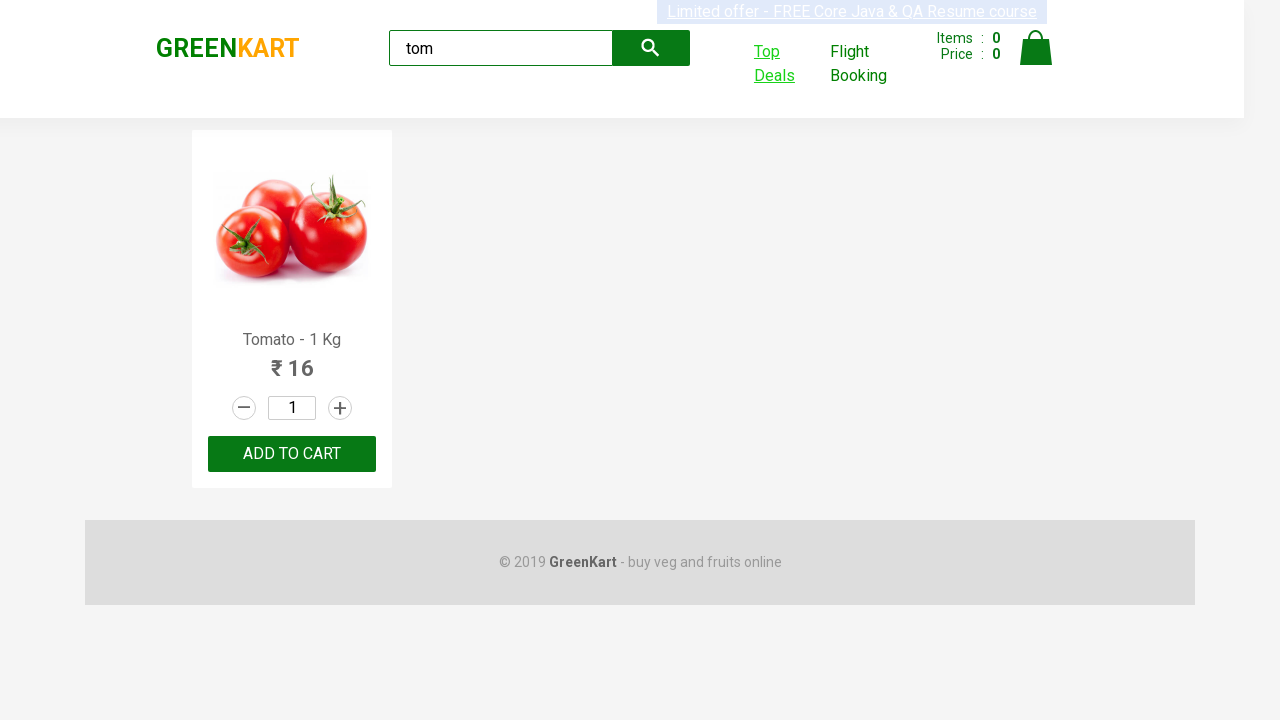

Extracted product name from Top Deals results: 'Tomato'
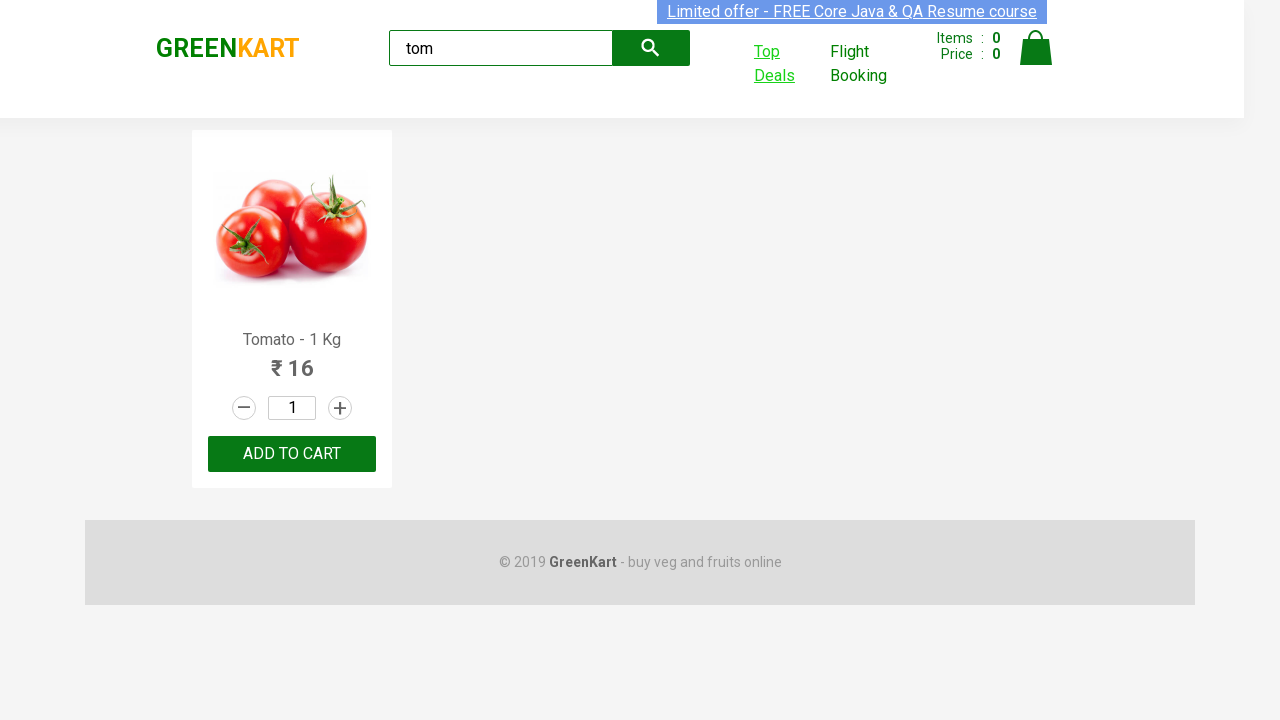

Verified product names match: 'Tomato' == 'Tomato'
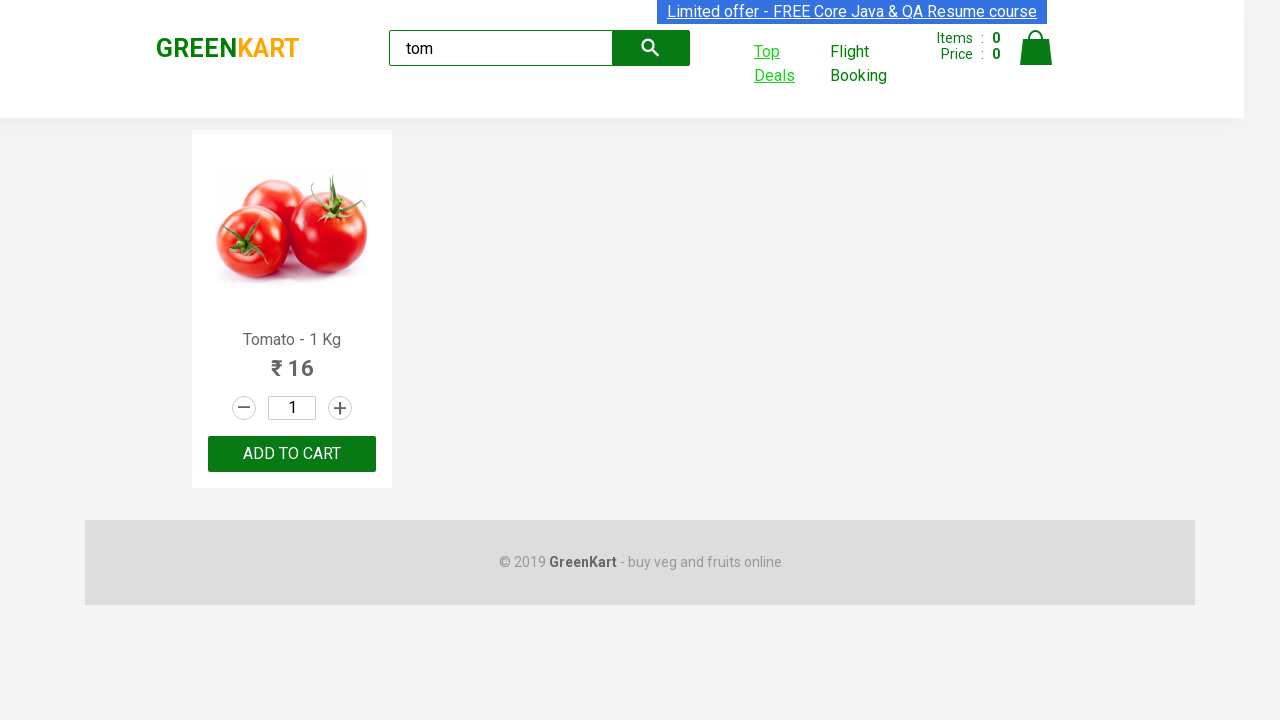

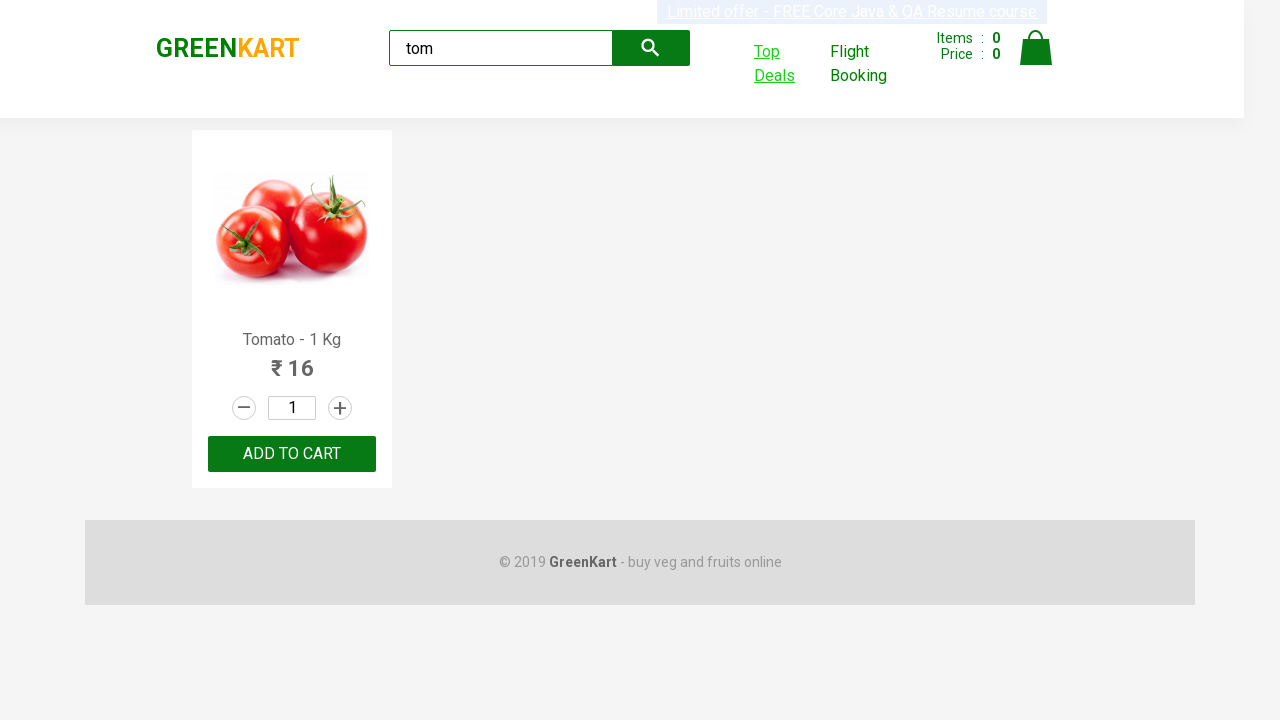